Tests an interactive math exercise where the user waits for a price to reach 100, clicks a book button, calculates a mathematical formula based on a displayed value, enters the answer, and submits it.

Starting URL: http://suninjuly.github.io/explicit_wait2.html

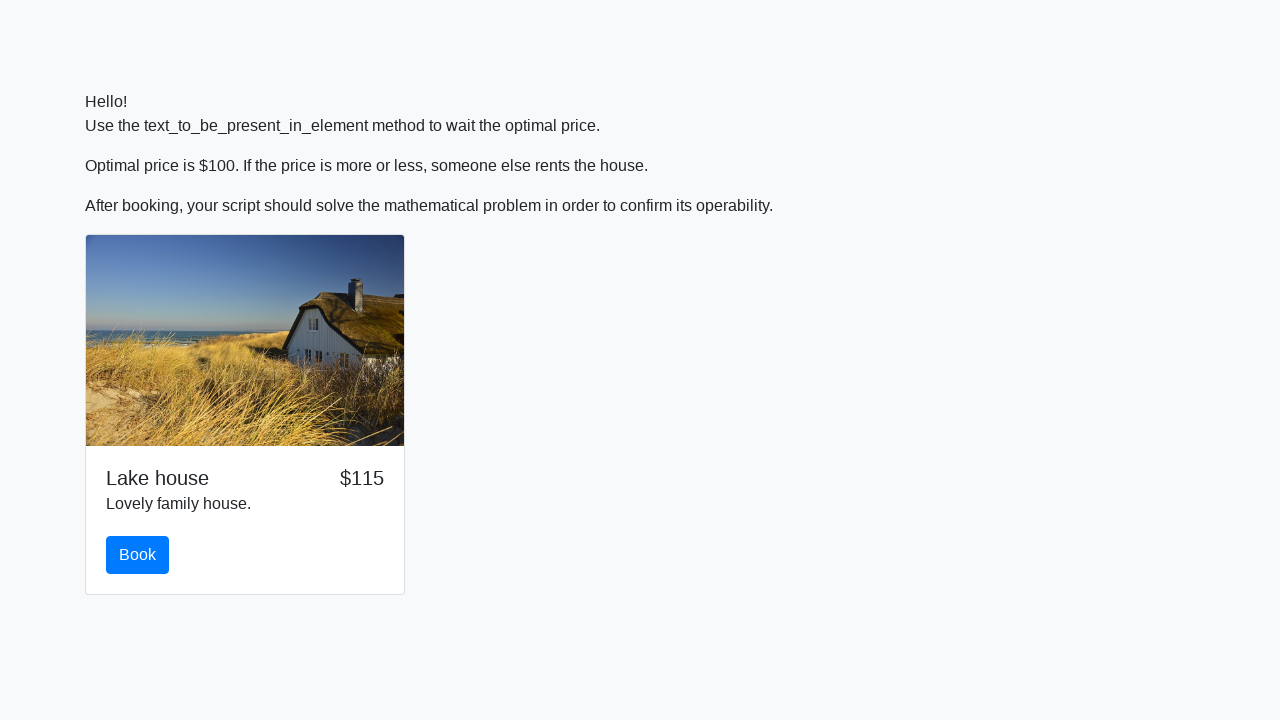

Waited for price to reach 100
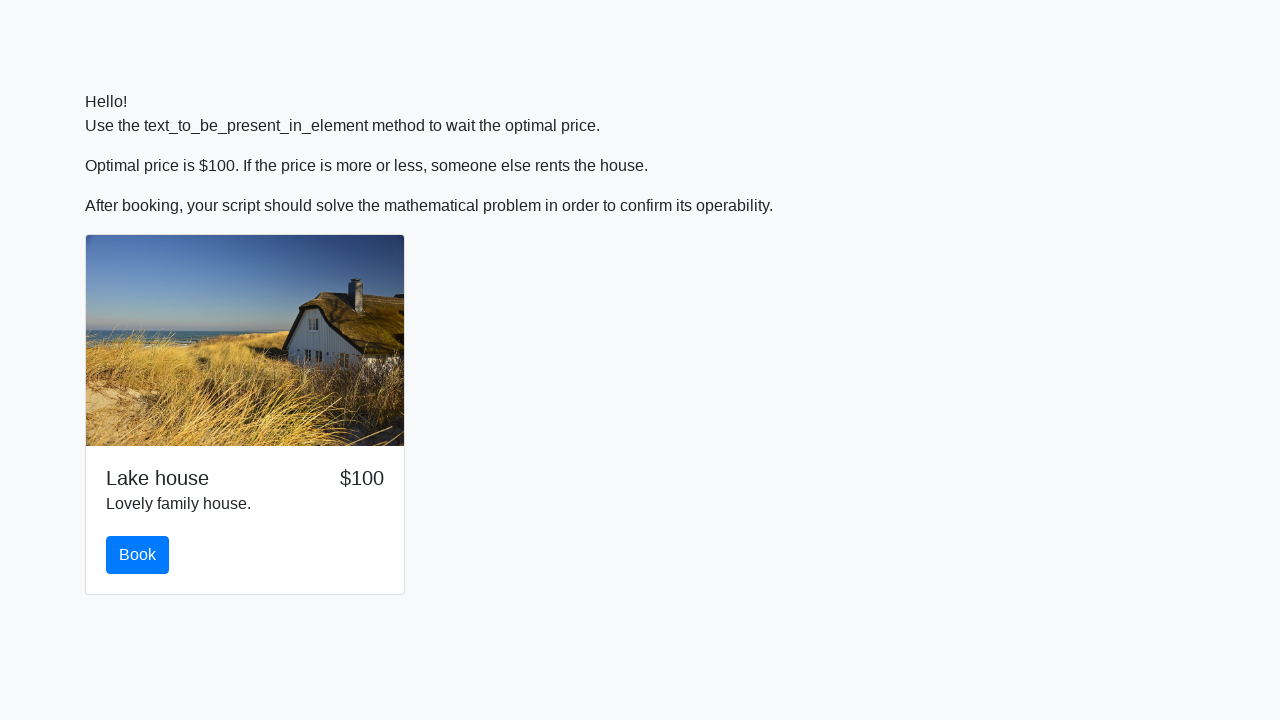

Clicked the book button at (138, 555) on #book
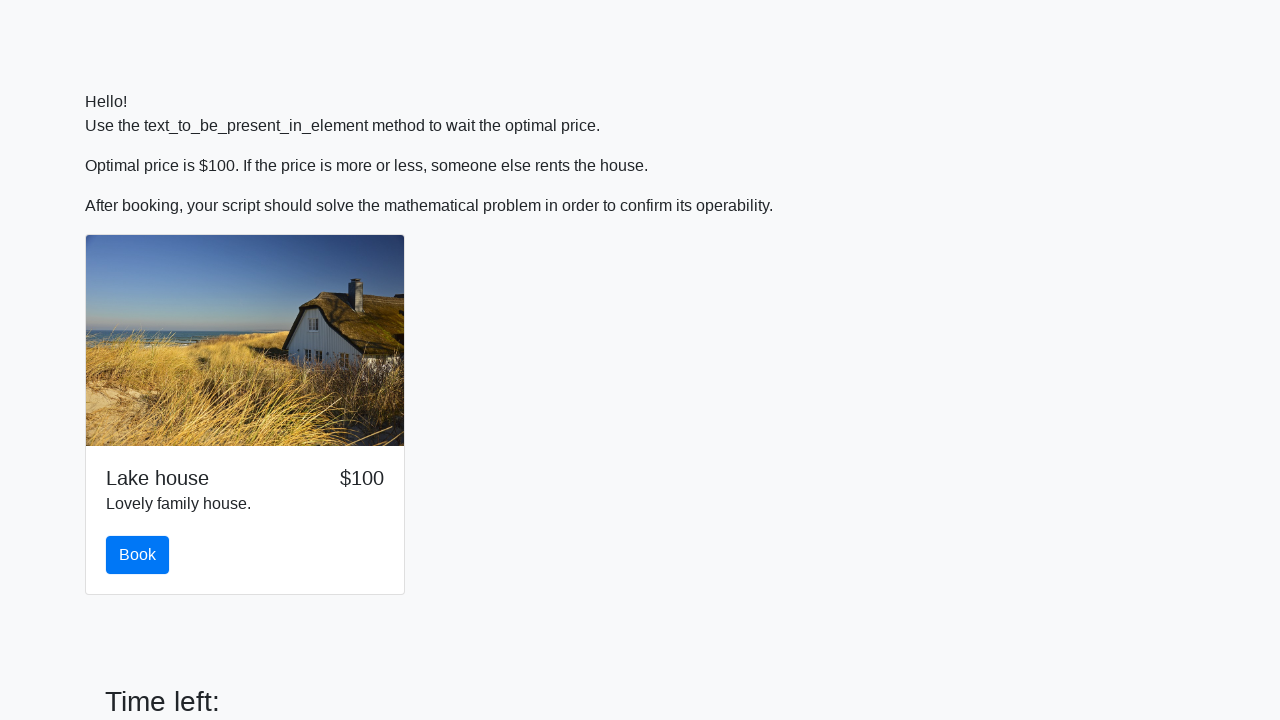

Retrieved input value: 596
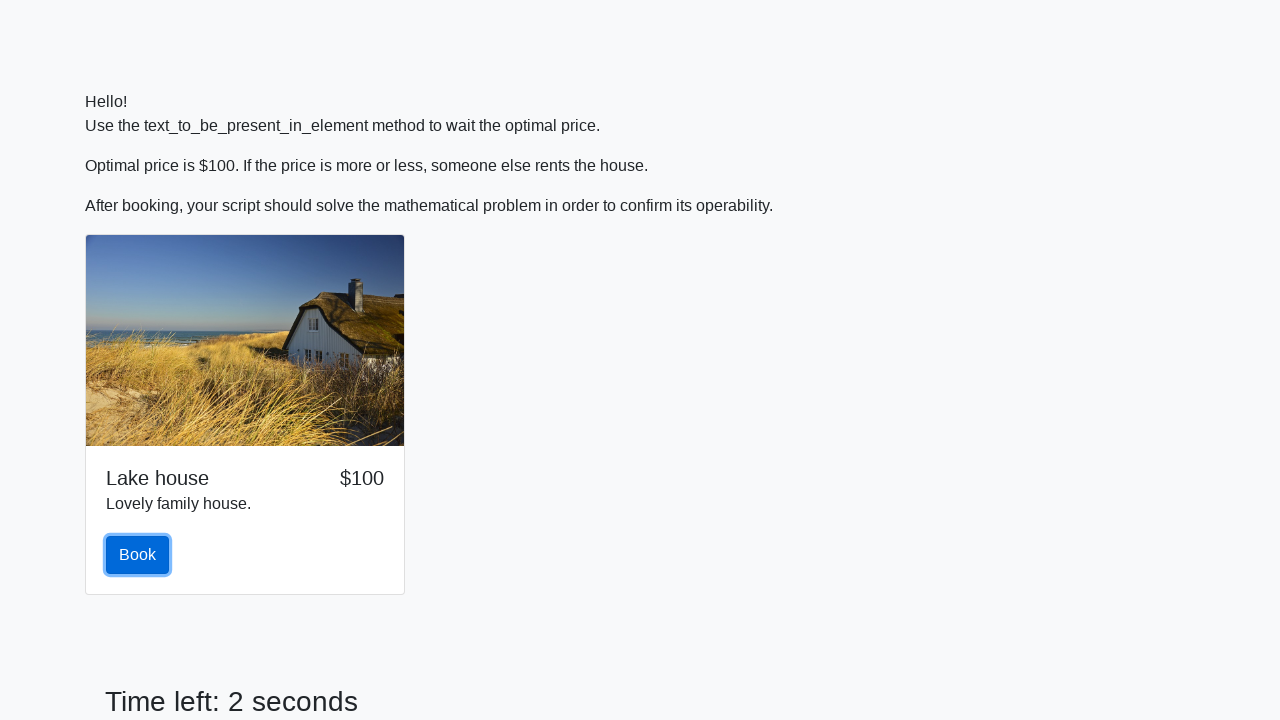

Calculated mathematical formula result: 2.2427625218257057
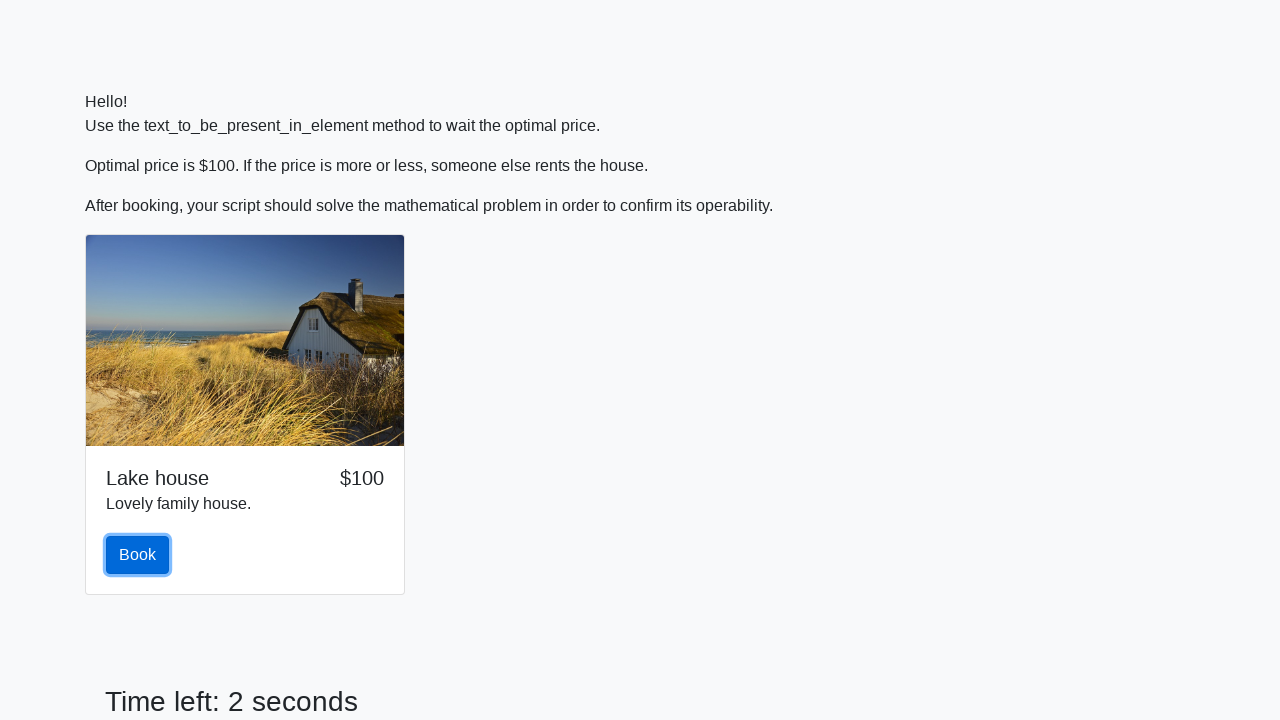

Filled answer field with calculated value: 2.2427625218257057 on #answer
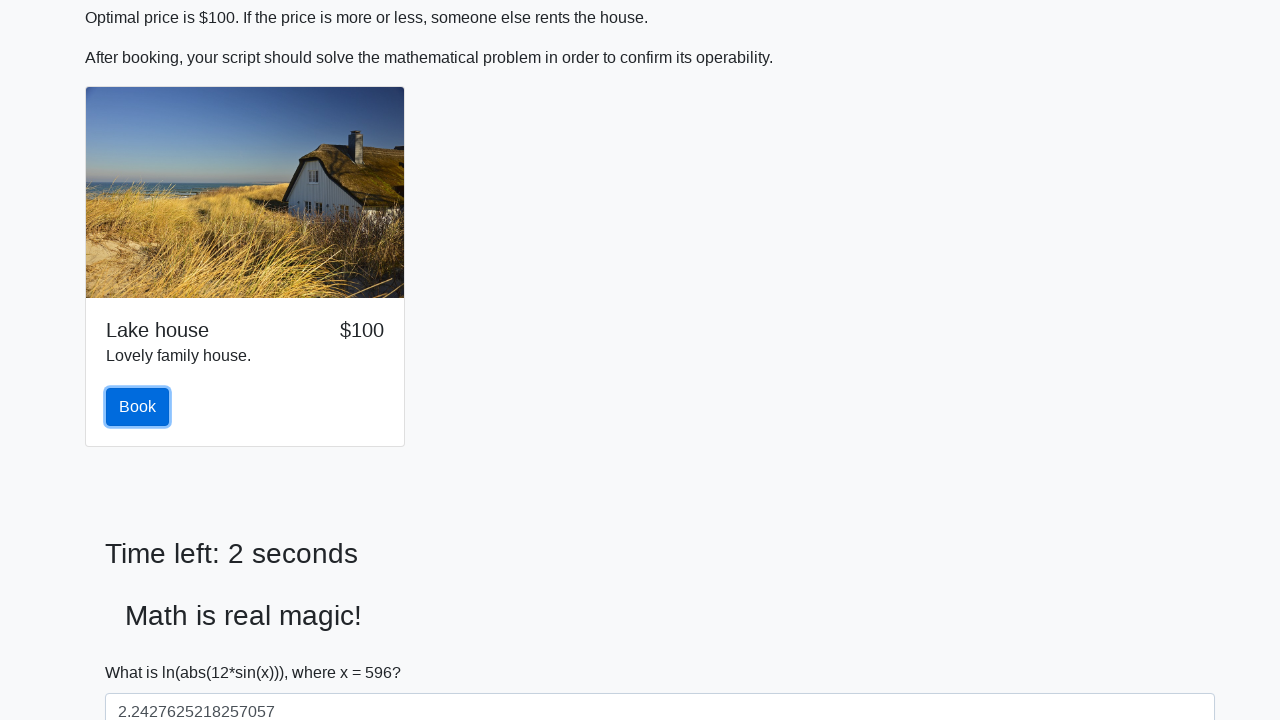

Clicked the solve button to submit answer at (143, 651) on #solve
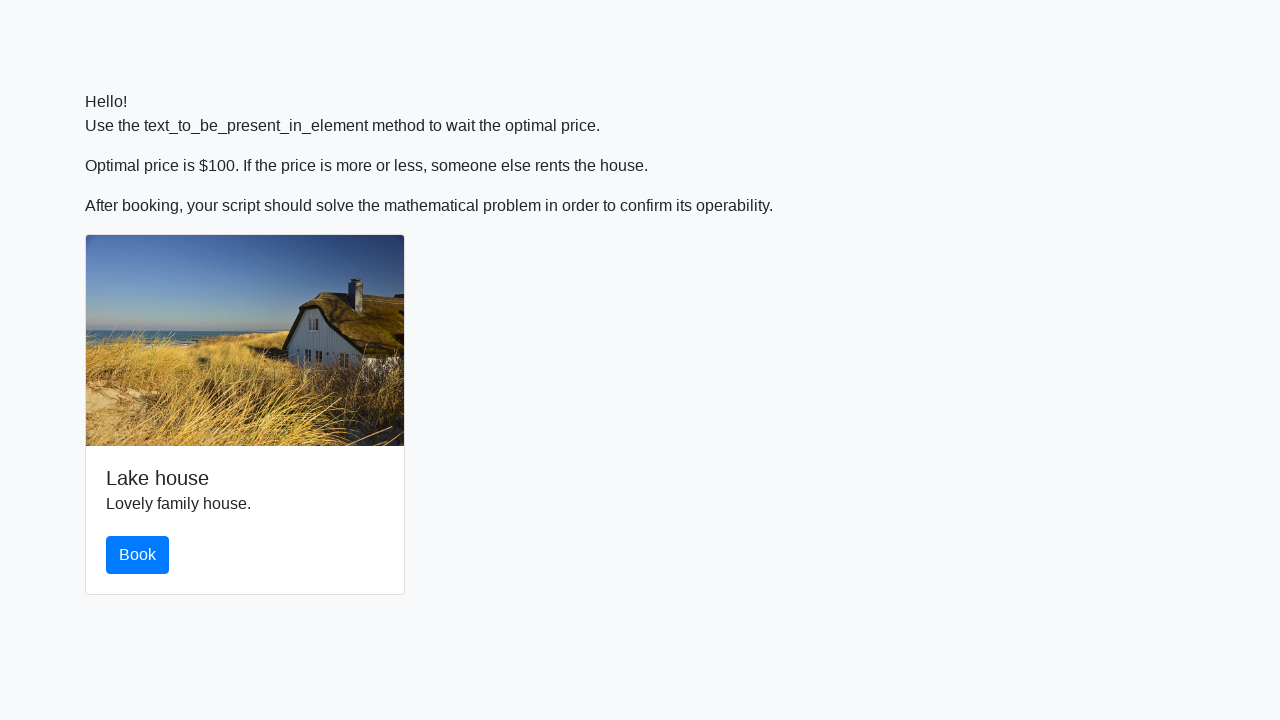

Set up alert dialog handler to accept
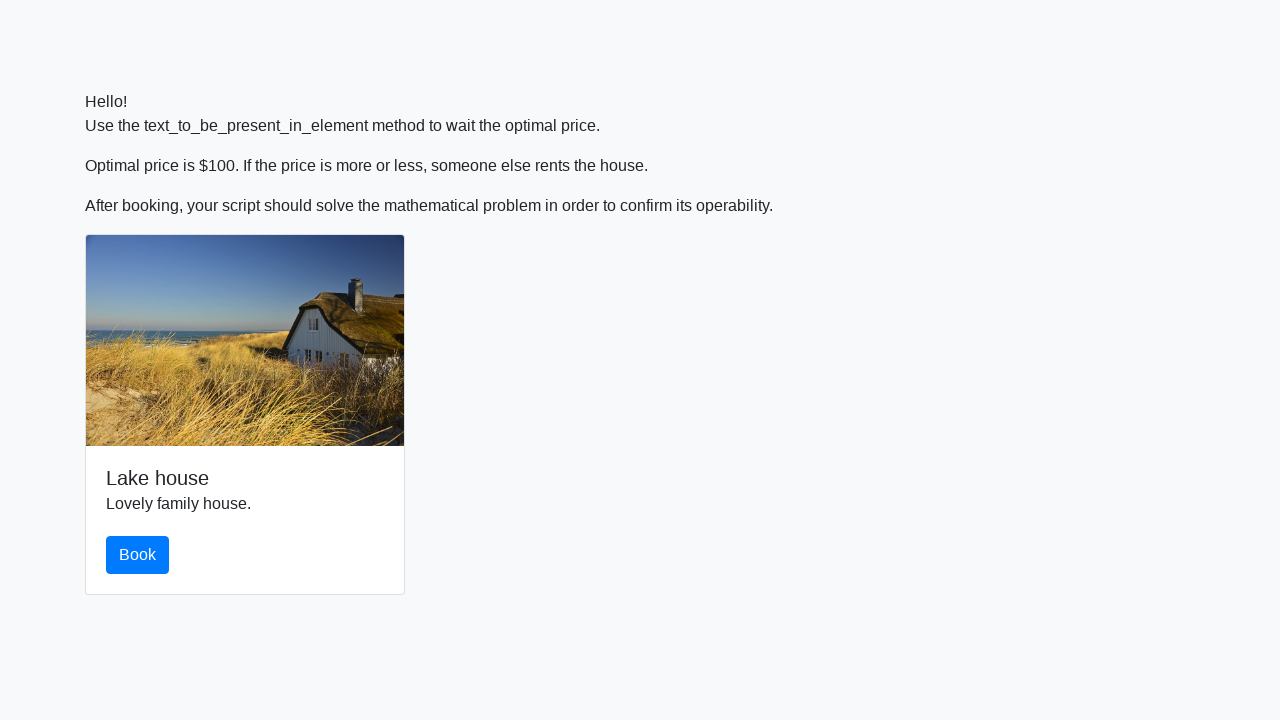

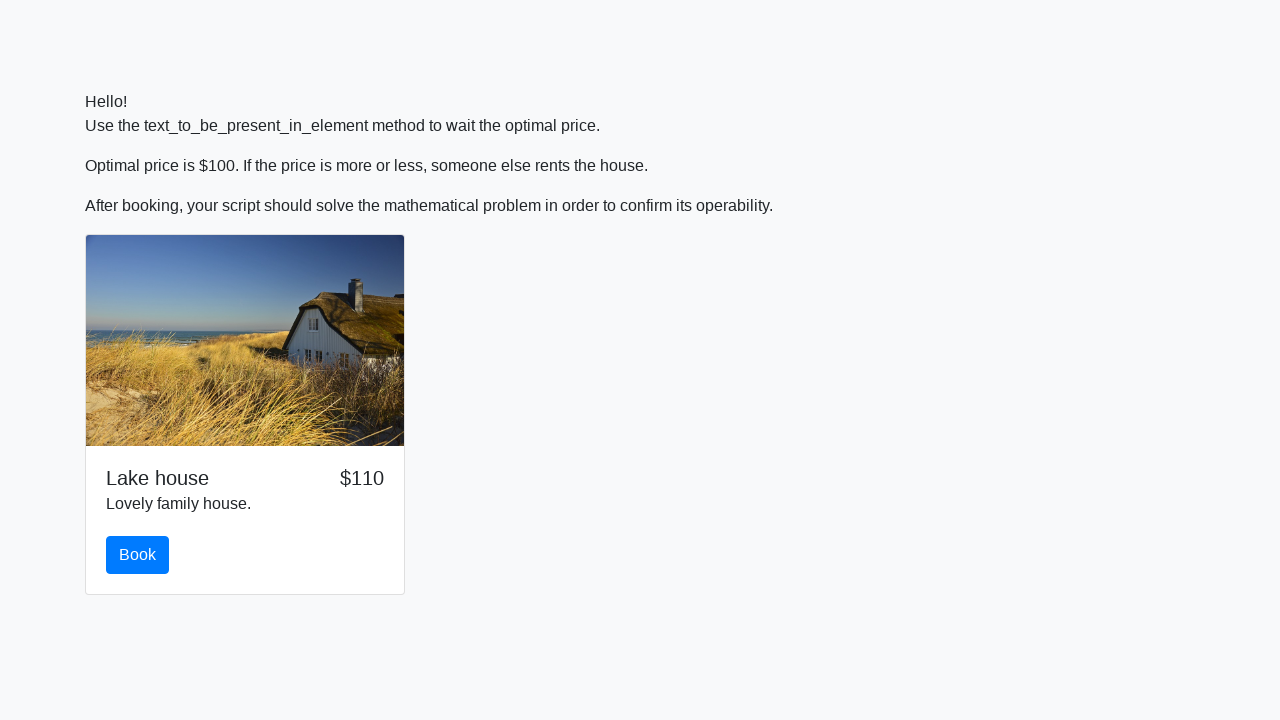